Tests a form submission on W3Schools TryIt editor by switching to the iframe, filling first name and last name fields, and submitting the form

Starting URL: https://www.w3schools.com/tags/tryit.asp?filename=tryhtml5_input_type_submit

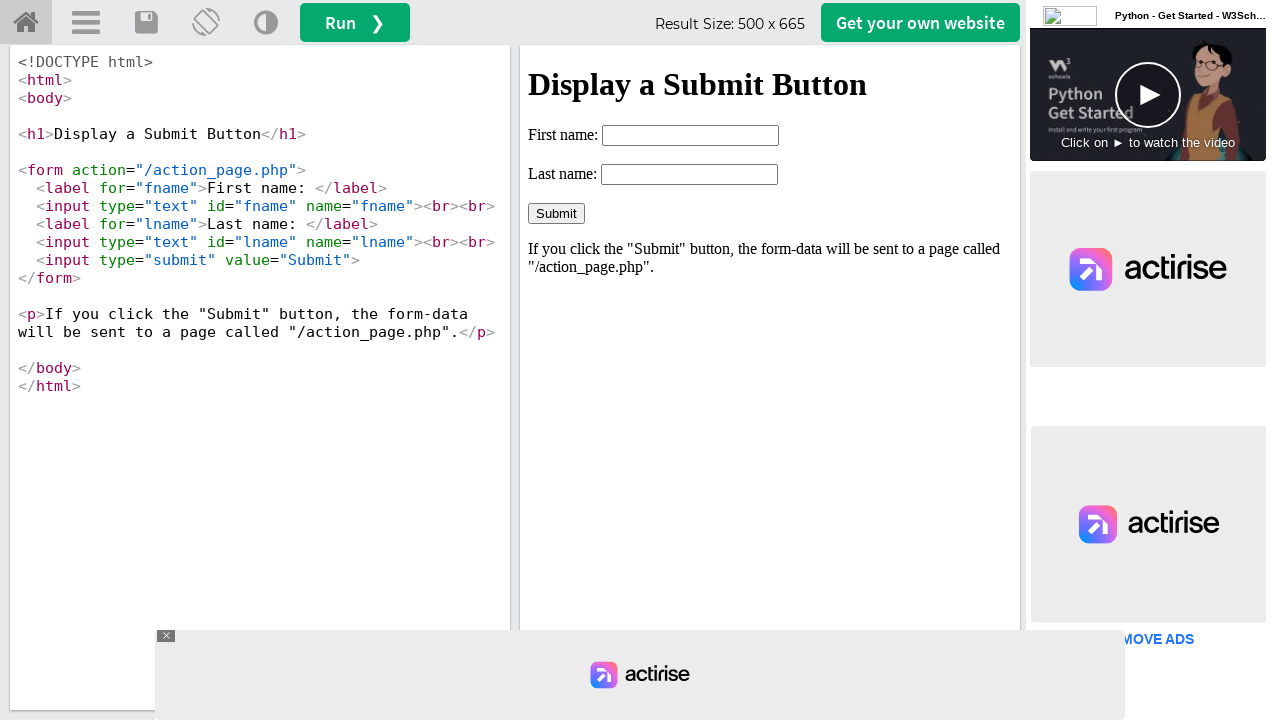

Waited for iframe#iframeResult to load
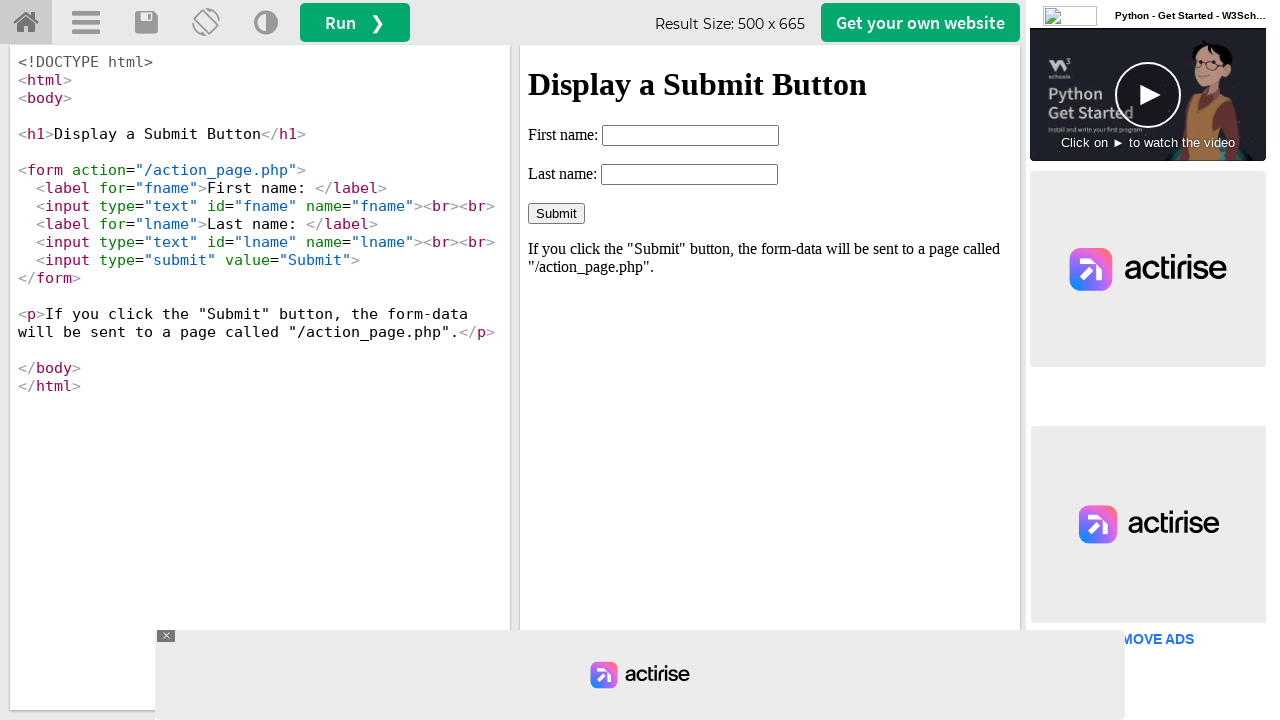

Located the iframeResult frame
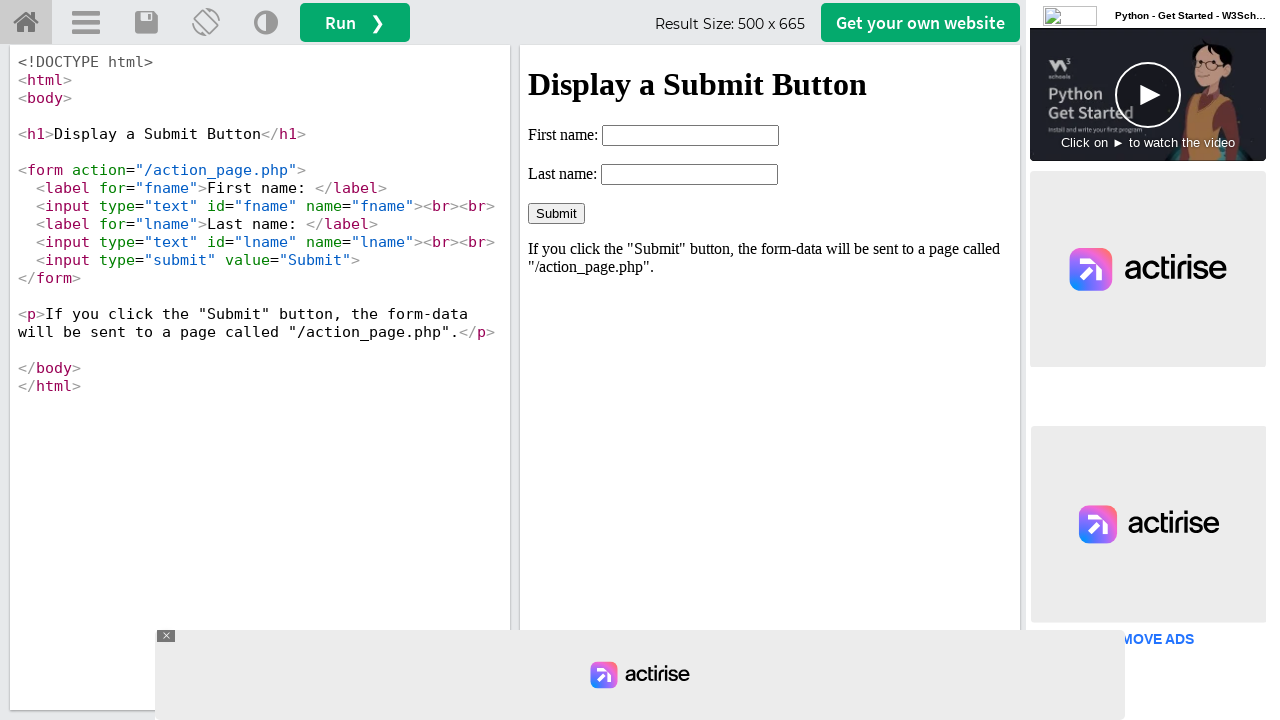

Filled first name field with 'abdul' on #iframeResult >> internal:control=enter-frame >> input[name='fname']
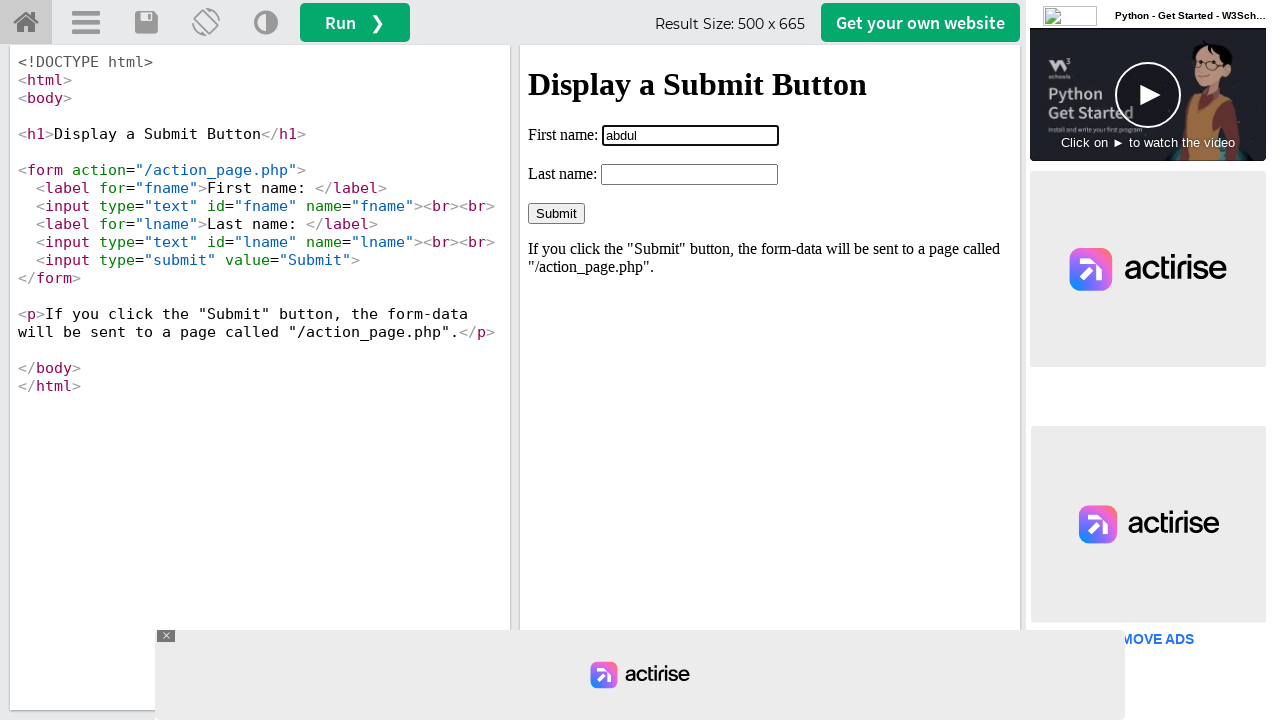

Filled last name field with 'kalam' on #iframeResult >> internal:control=enter-frame >> input[name='lname']
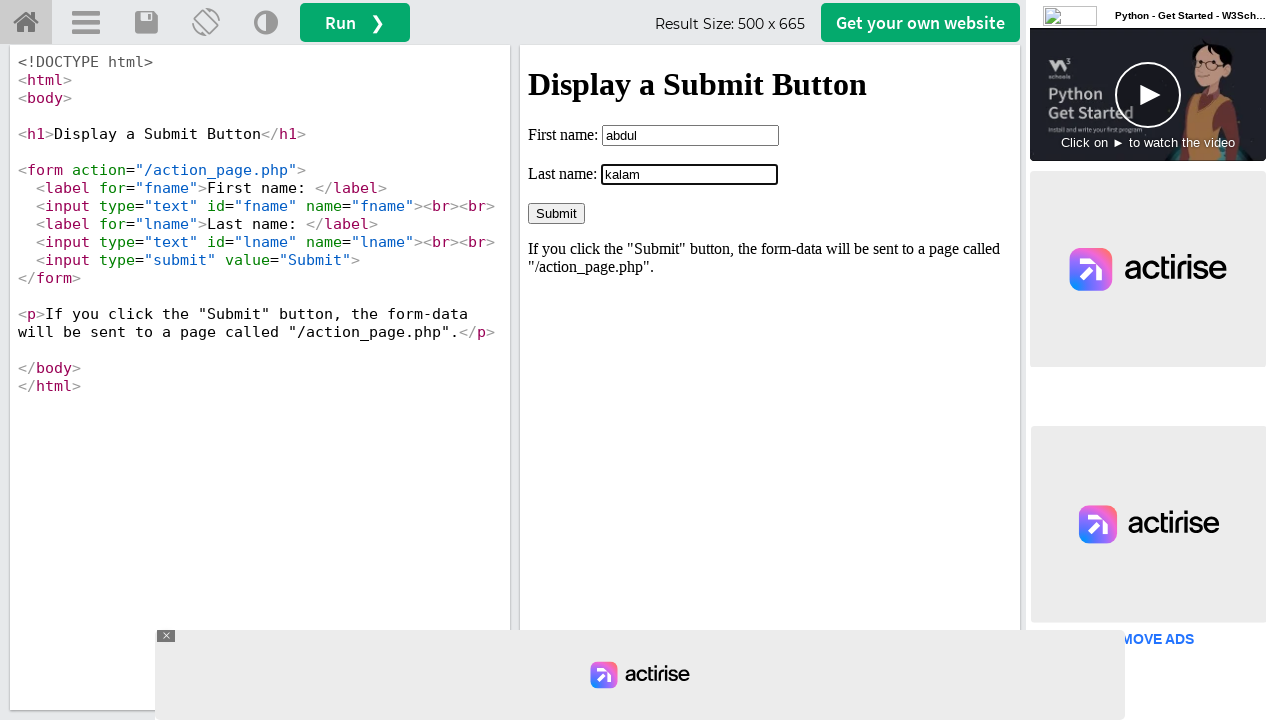

Clicked the Submit button to submit the form at (556, 213) on #iframeResult >> internal:control=enter-frame >> input[value='Submit']
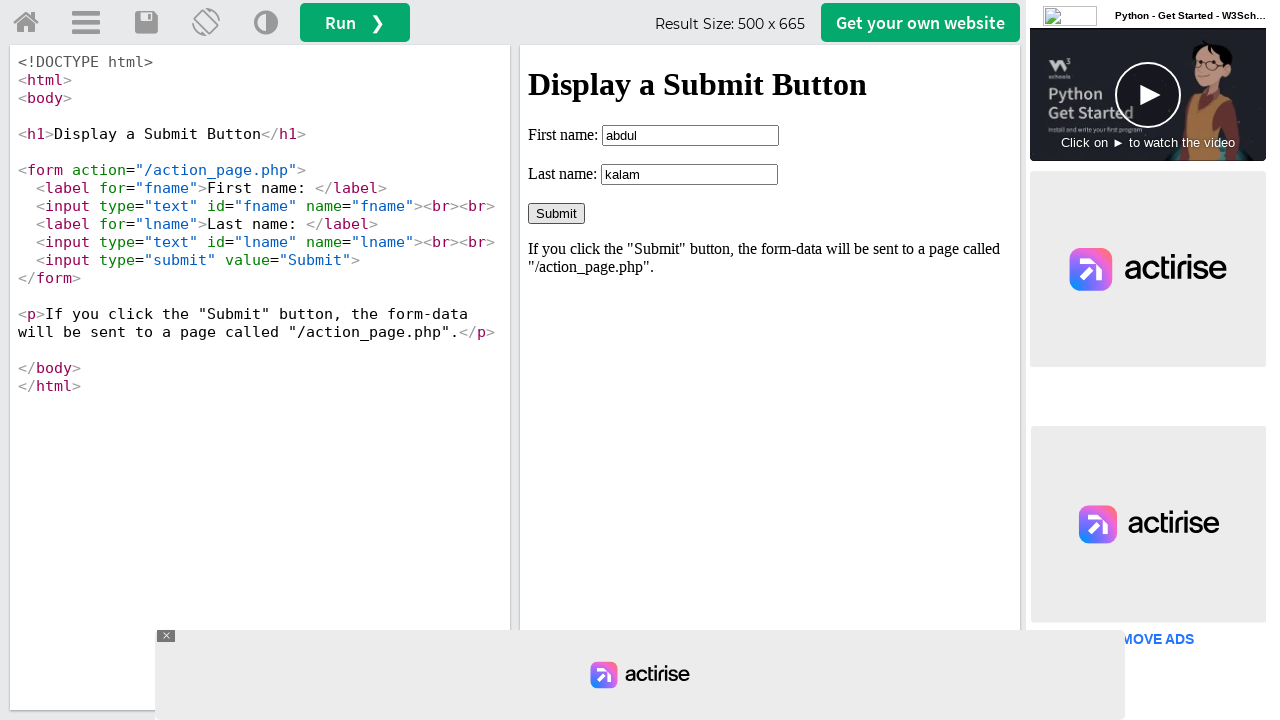

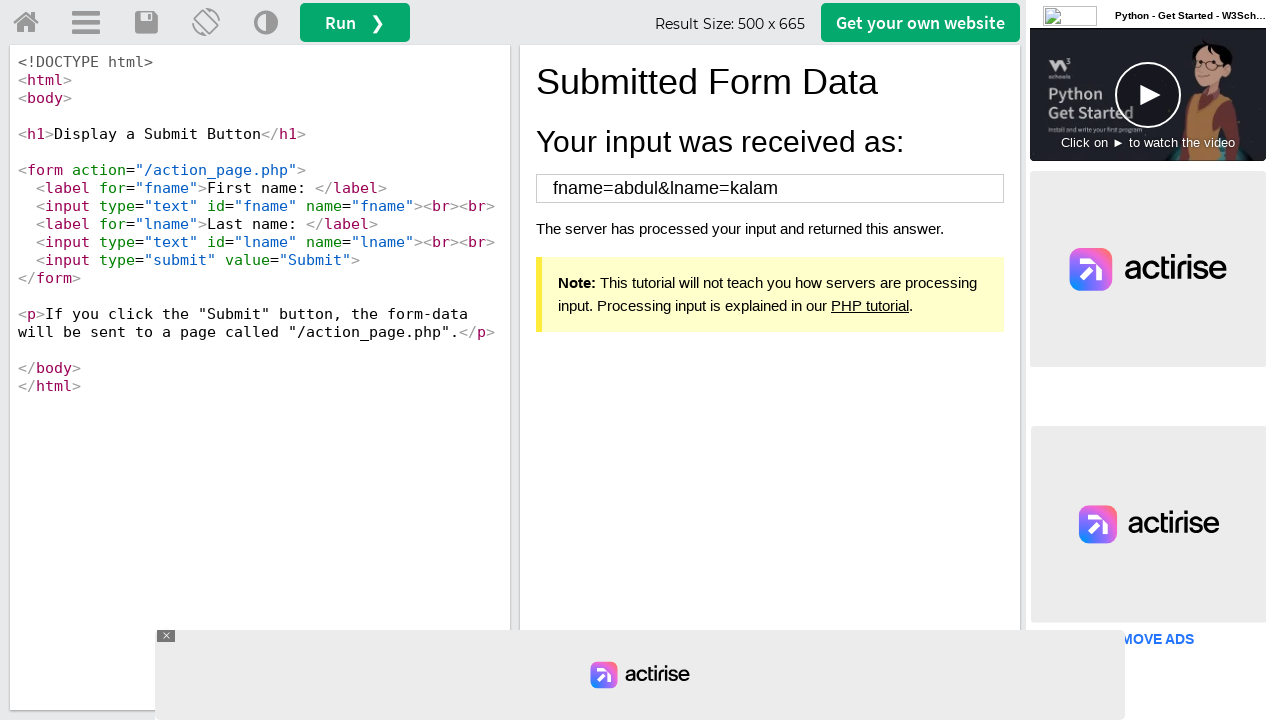